Tests right-click functionality on a button element and verifies the success message appears

Starting URL: https://demoqa.com/buttons

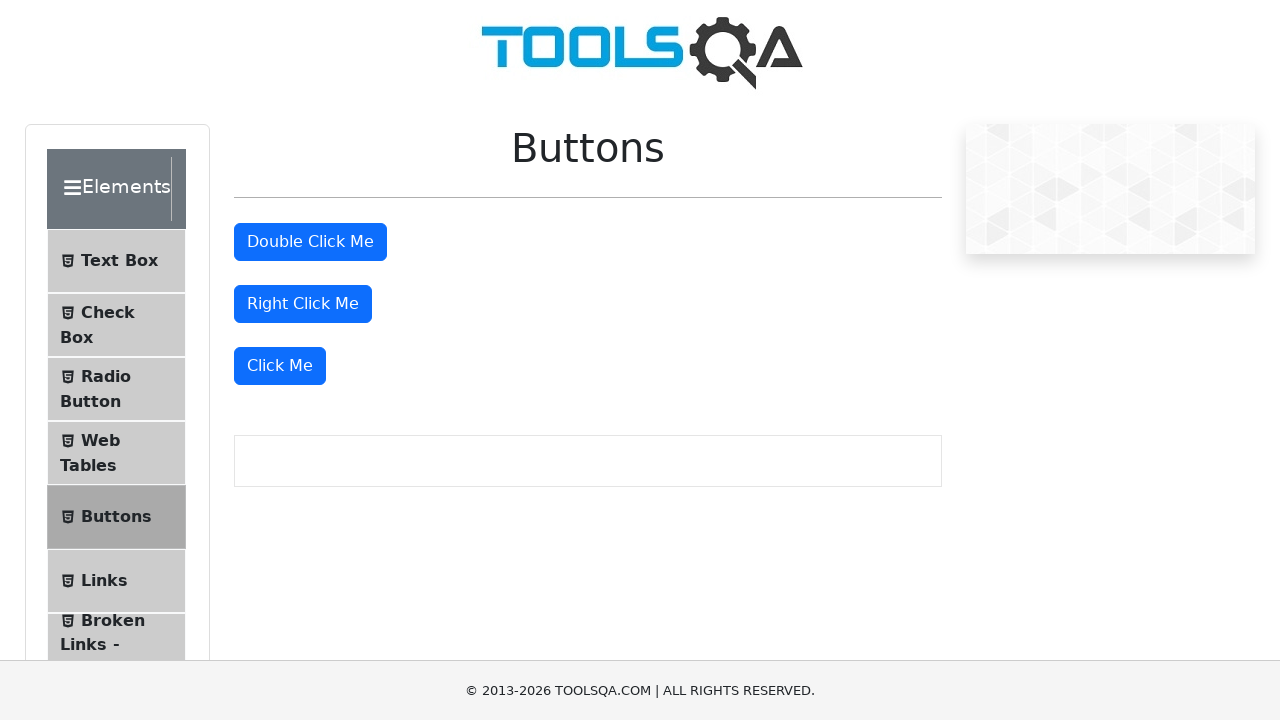

Located the right-click button element
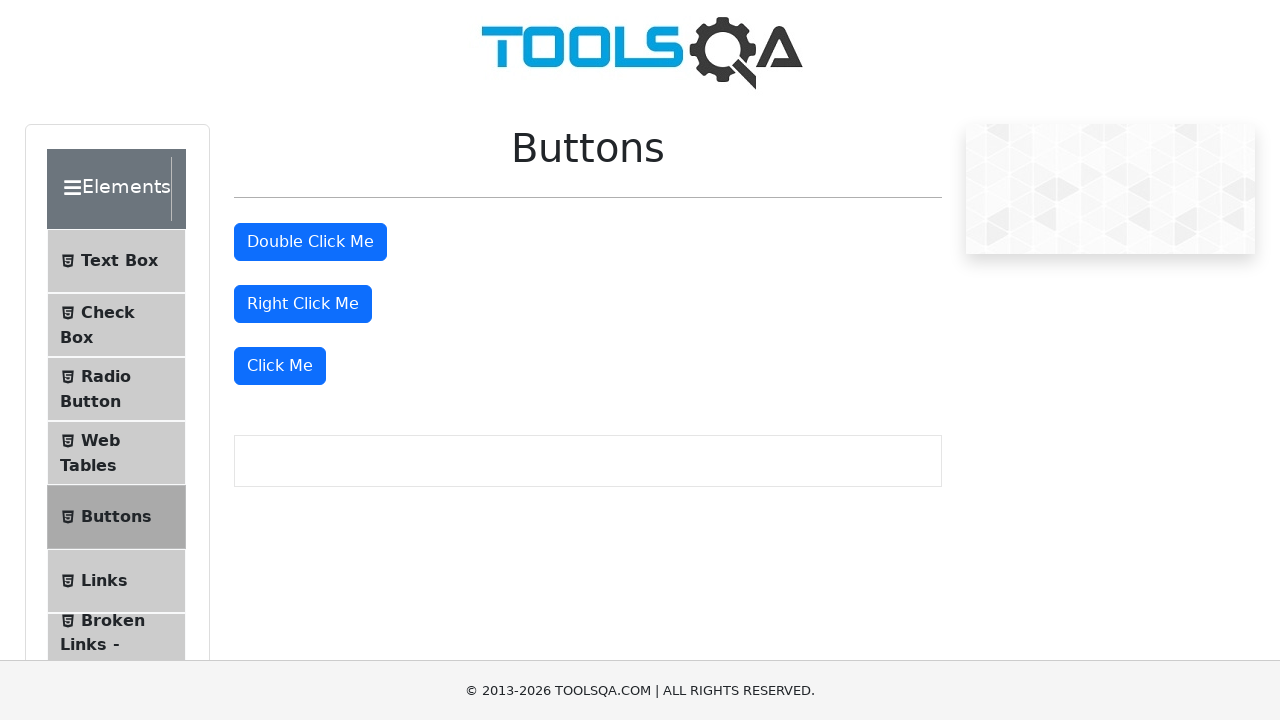

Performed right-click action on the button at (303, 304) on #rightClickBtn
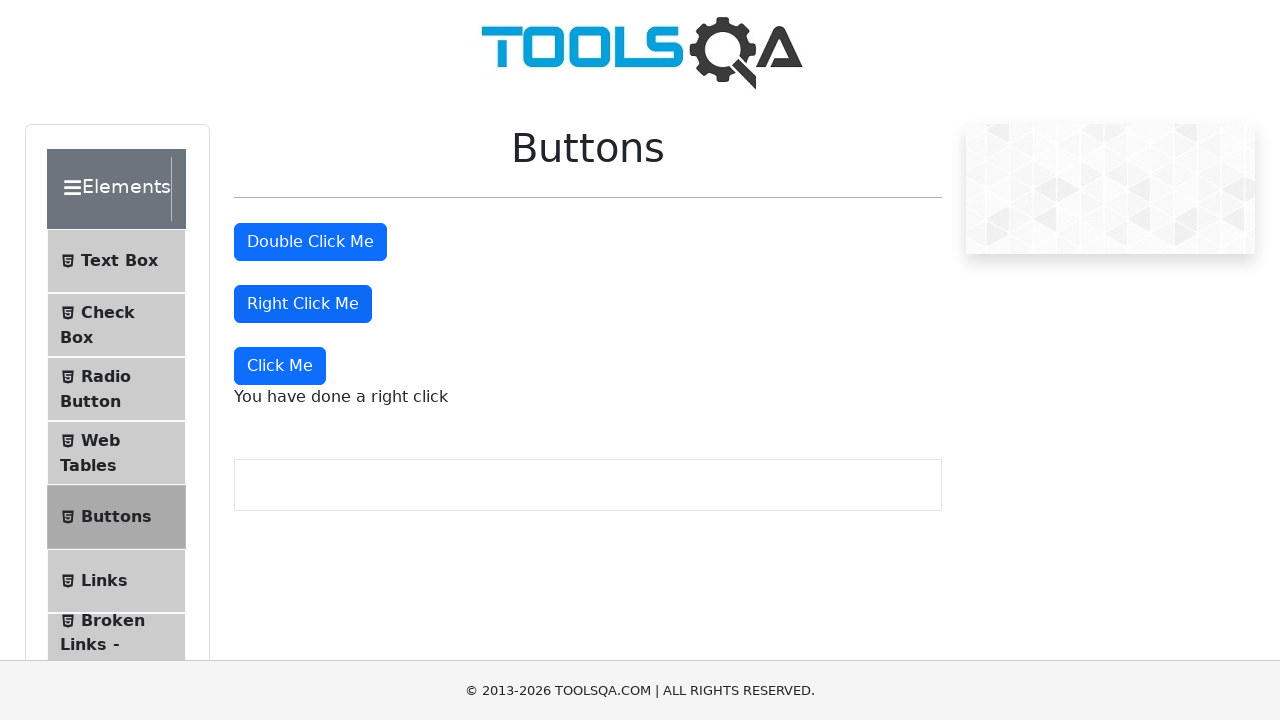

Success message appeared after right-click
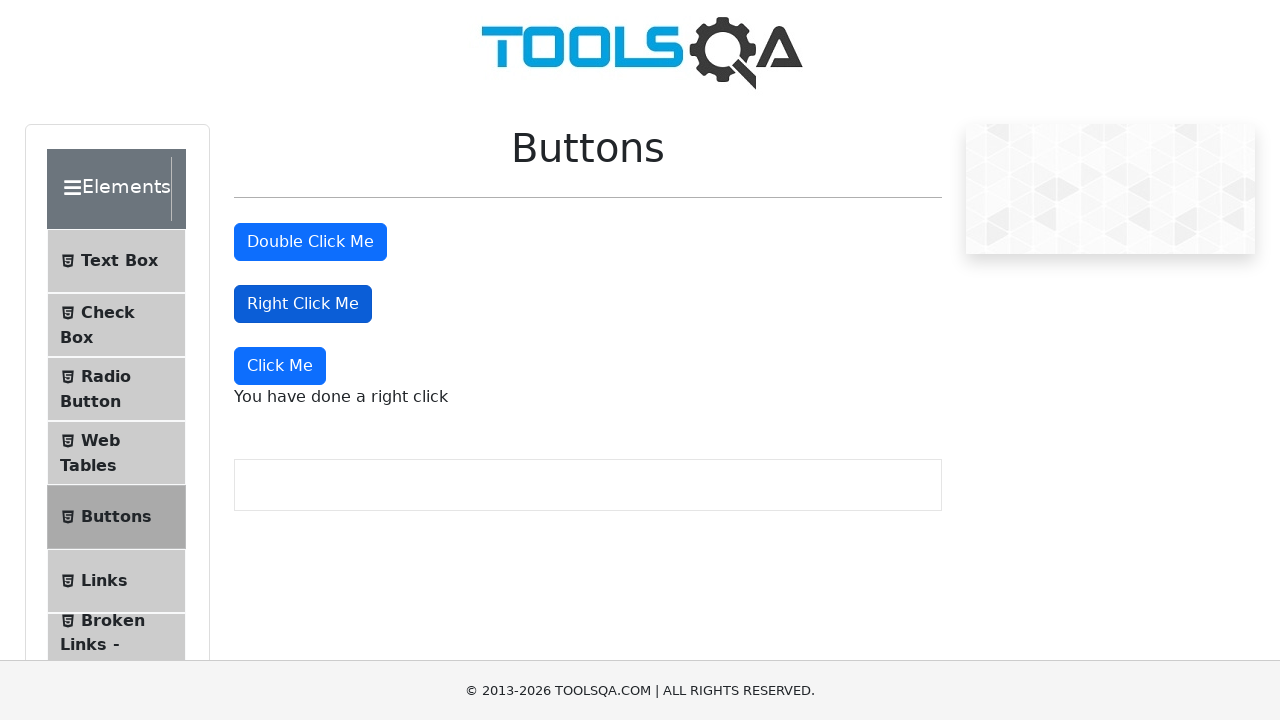

Located the success message element
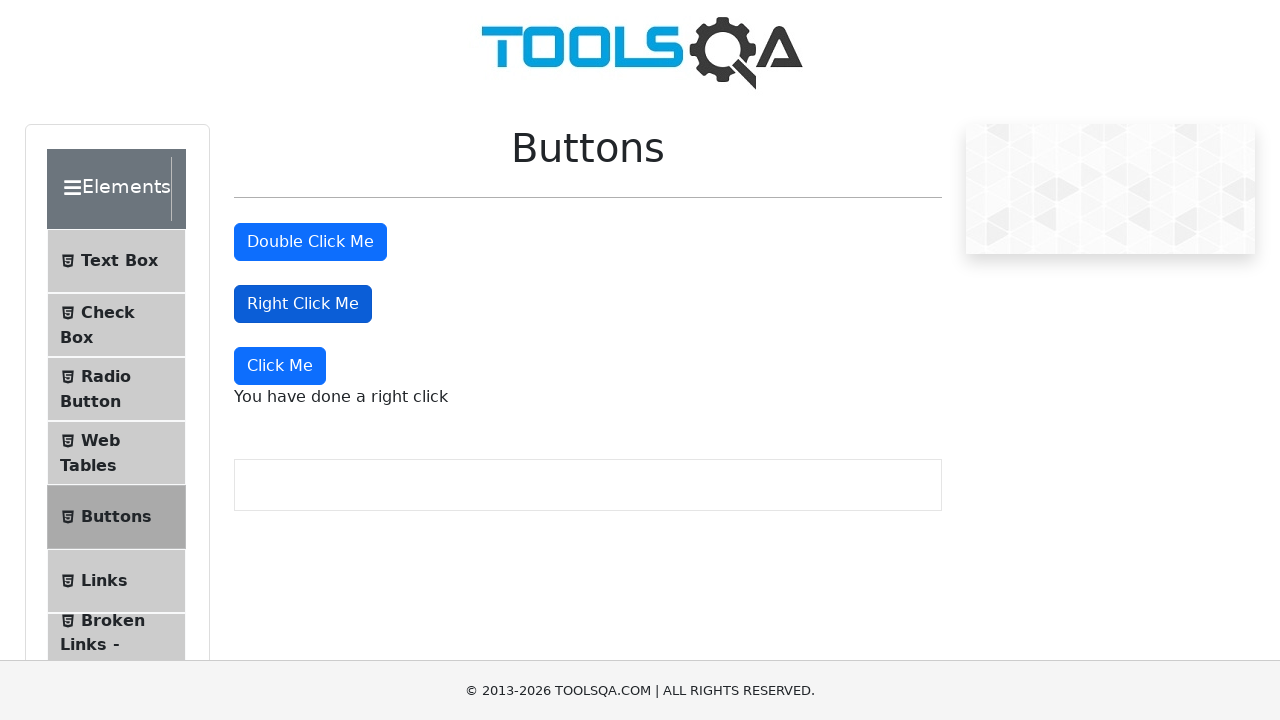

Verified success message text: 'You have done a right click'
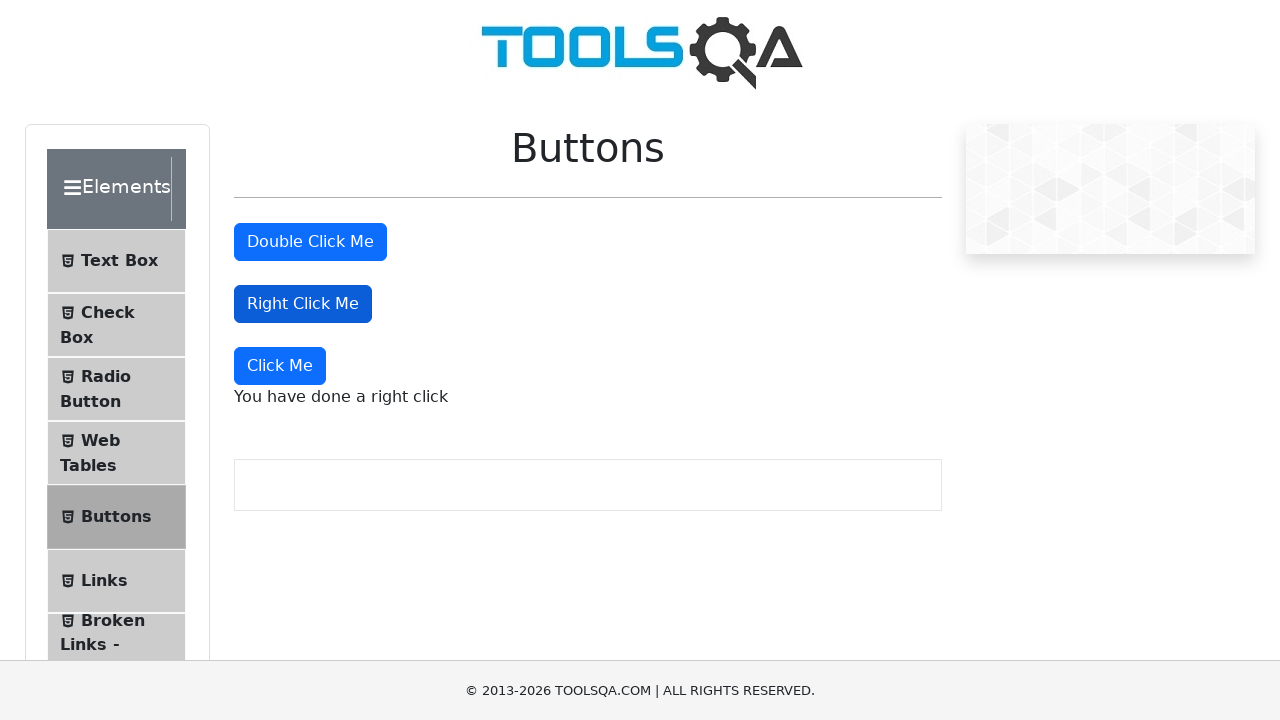

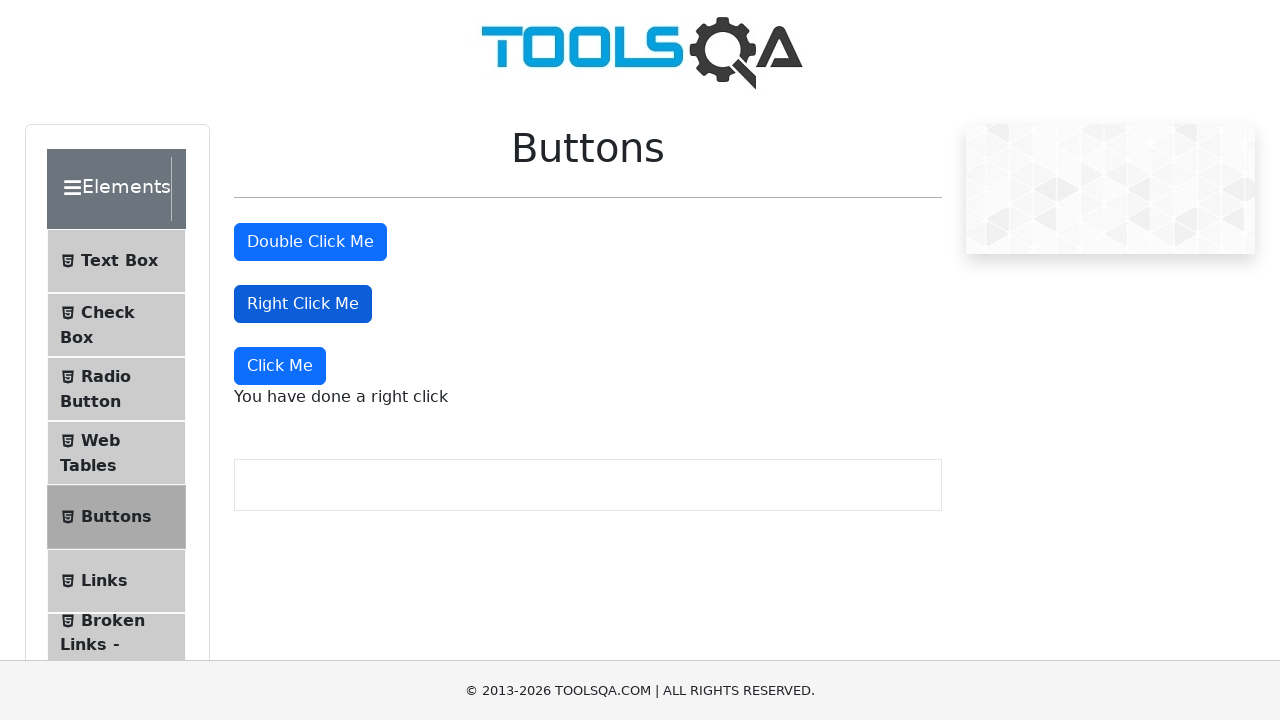